Tests that the todo counter displays the current number of items

Starting URL: https://demo.playwright.dev/todomvc

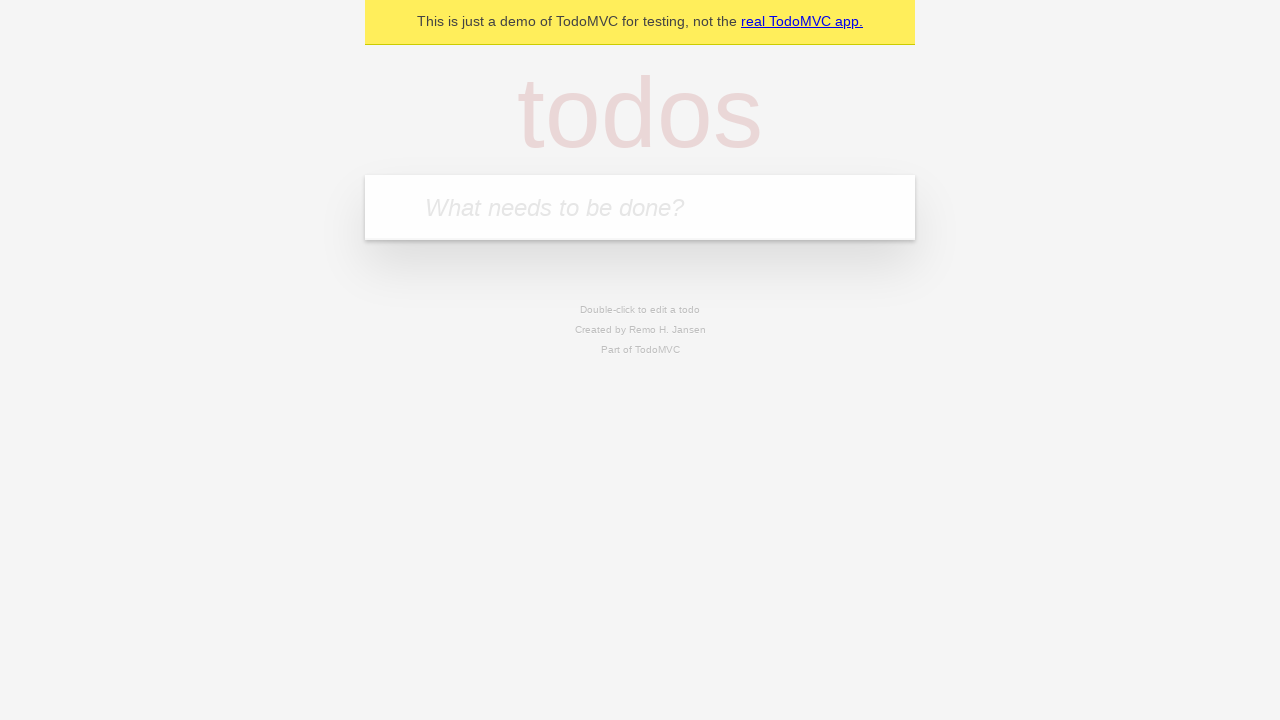

Located the 'What needs to be done?' input field
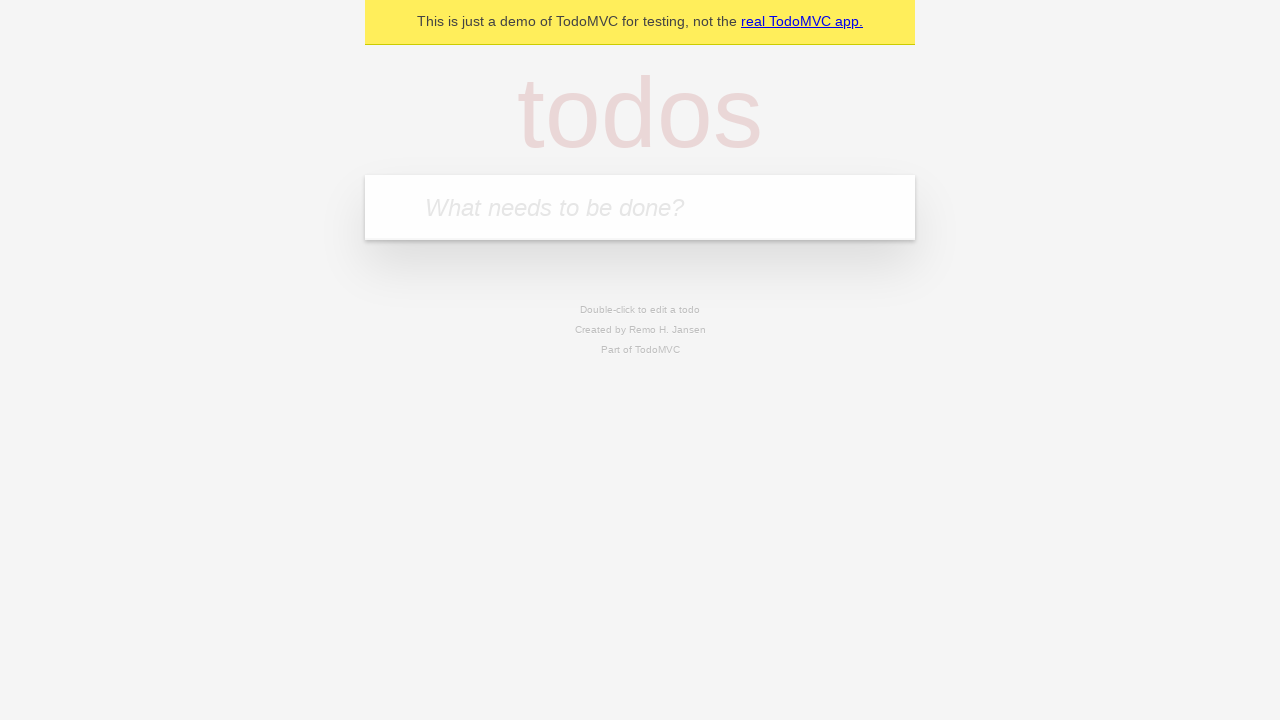

Filled input field with 'buy some cheese' on internal:attr=[placeholder="What needs to be done?"i]
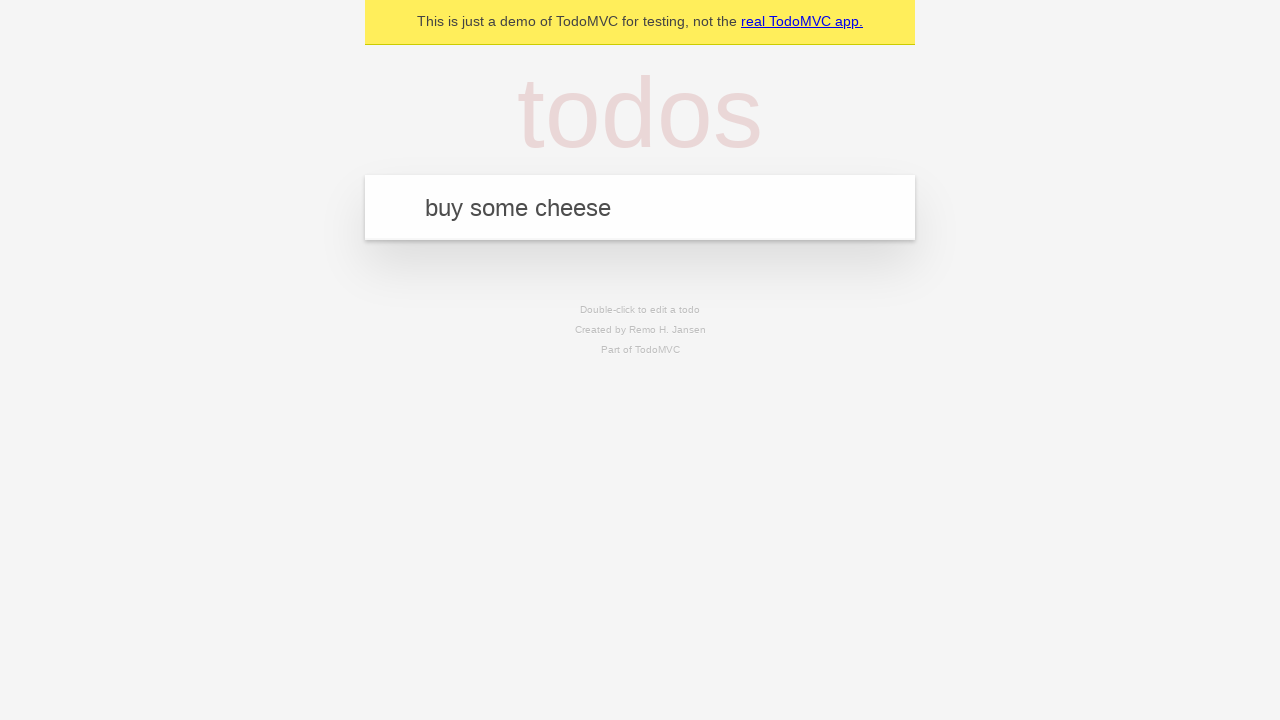

Pressed Enter to create first todo item on internal:attr=[placeholder="What needs to be done?"i]
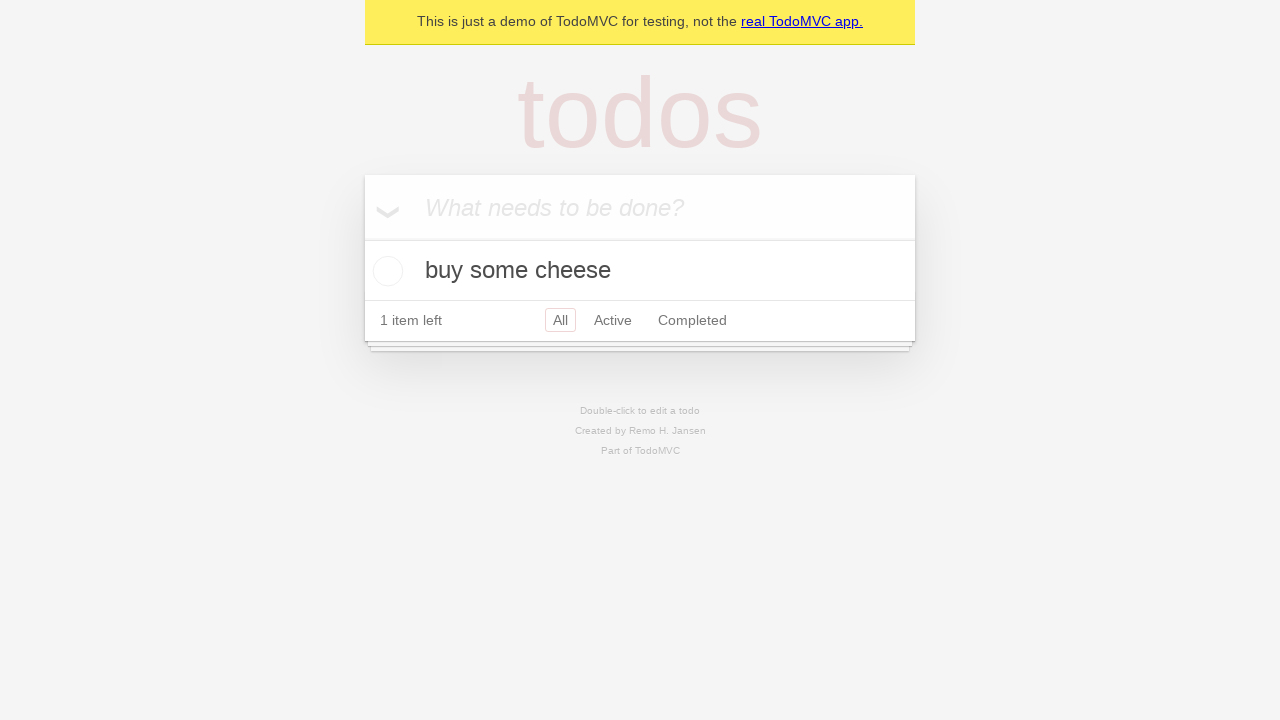

Todo counter element loaded and is visible
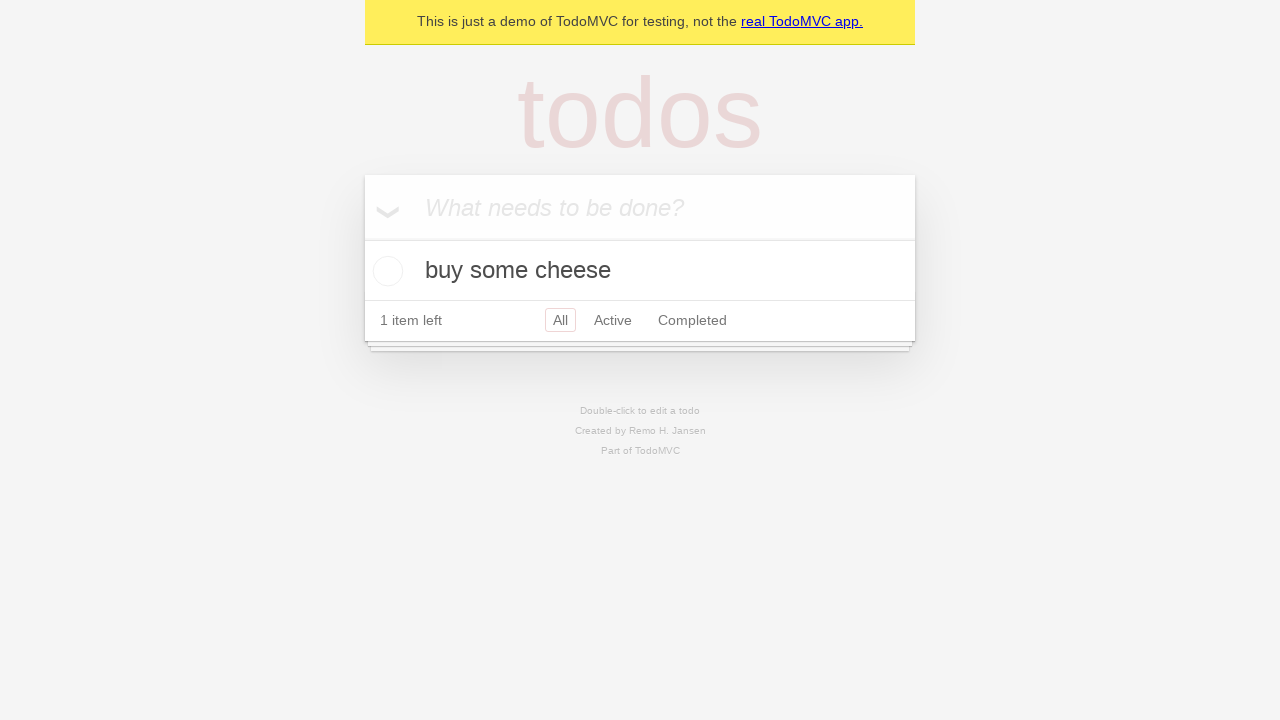

Filled input field with 'feed the cat' on internal:attr=[placeholder="What needs to be done?"i]
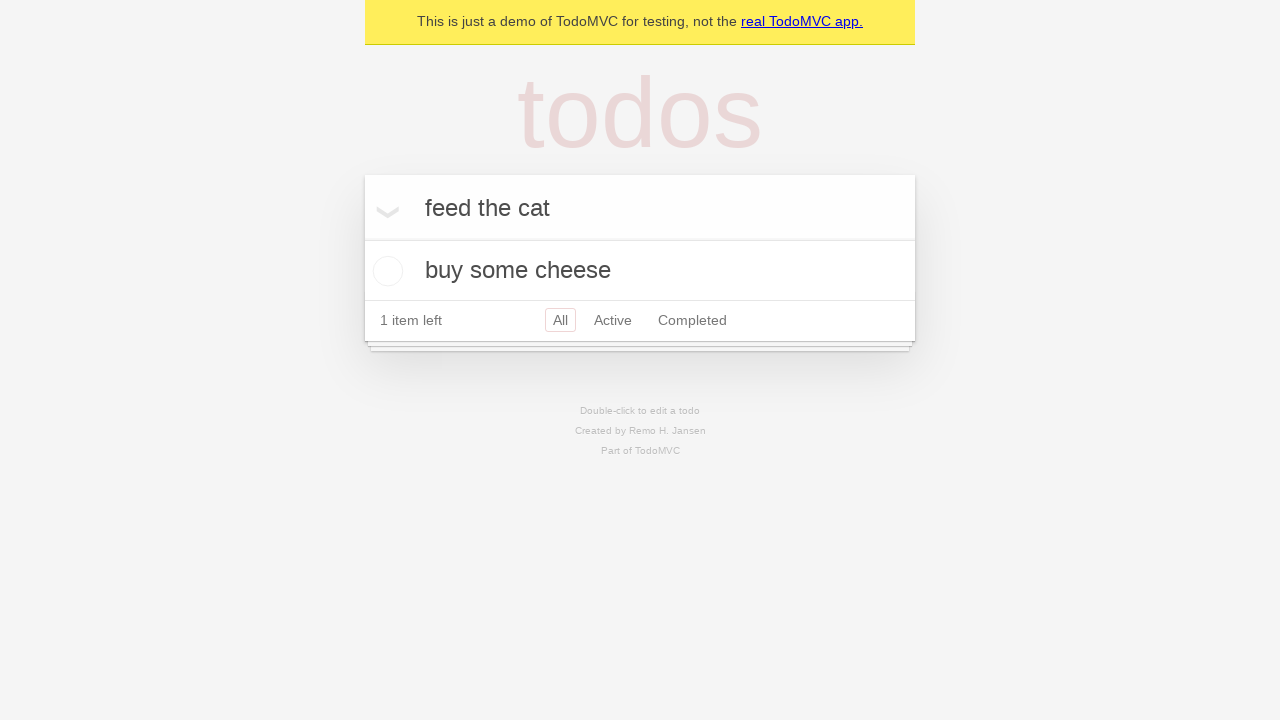

Pressed Enter to create second todo item on internal:attr=[placeholder="What needs to be done?"i]
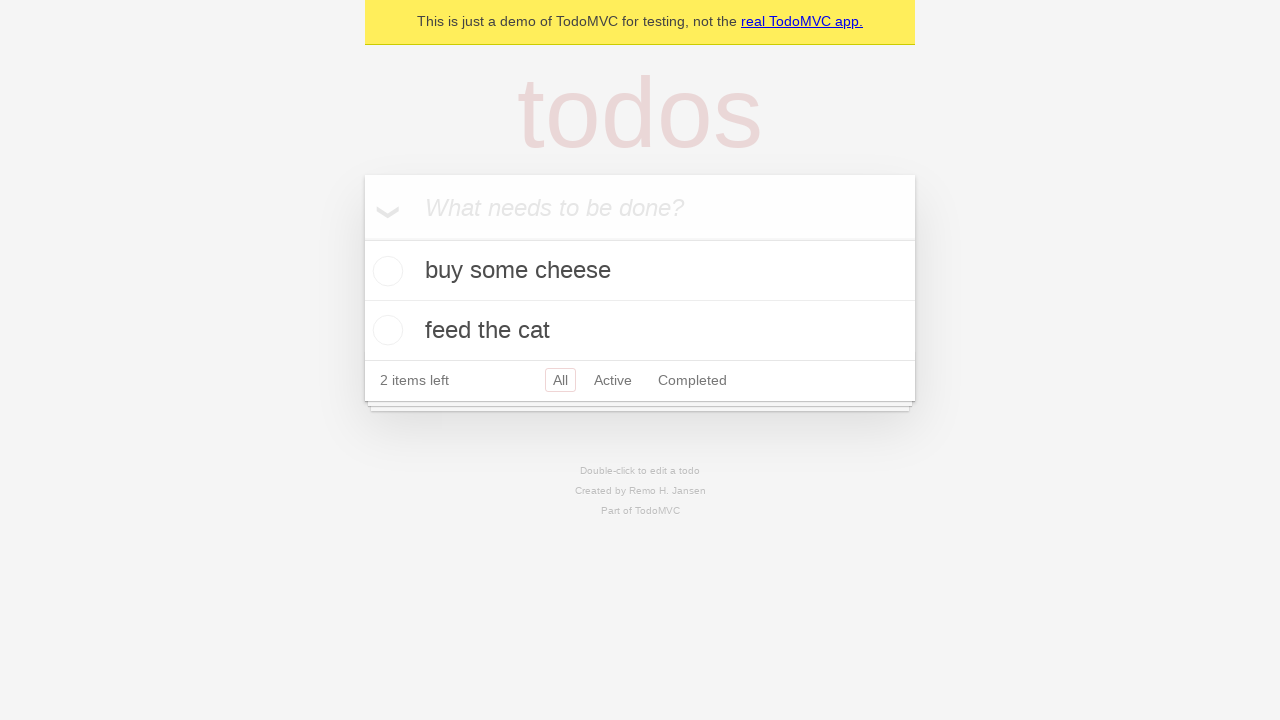

Second todo item appeared and is visible
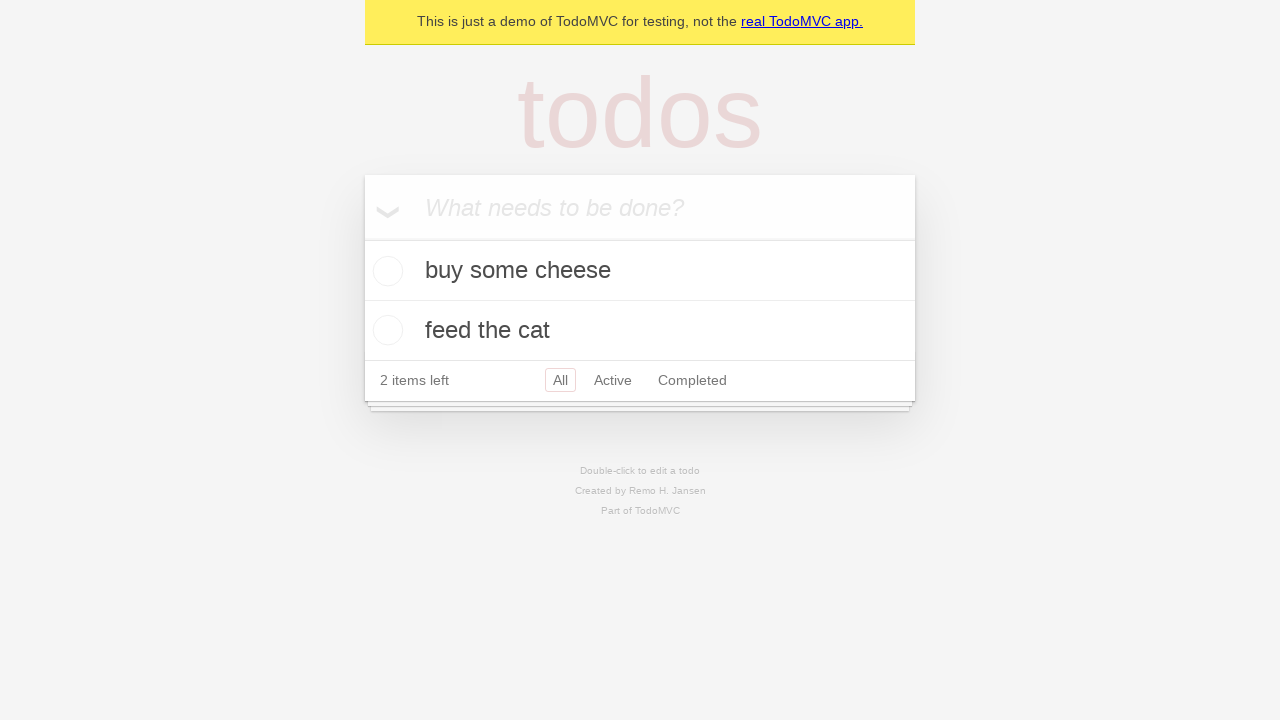

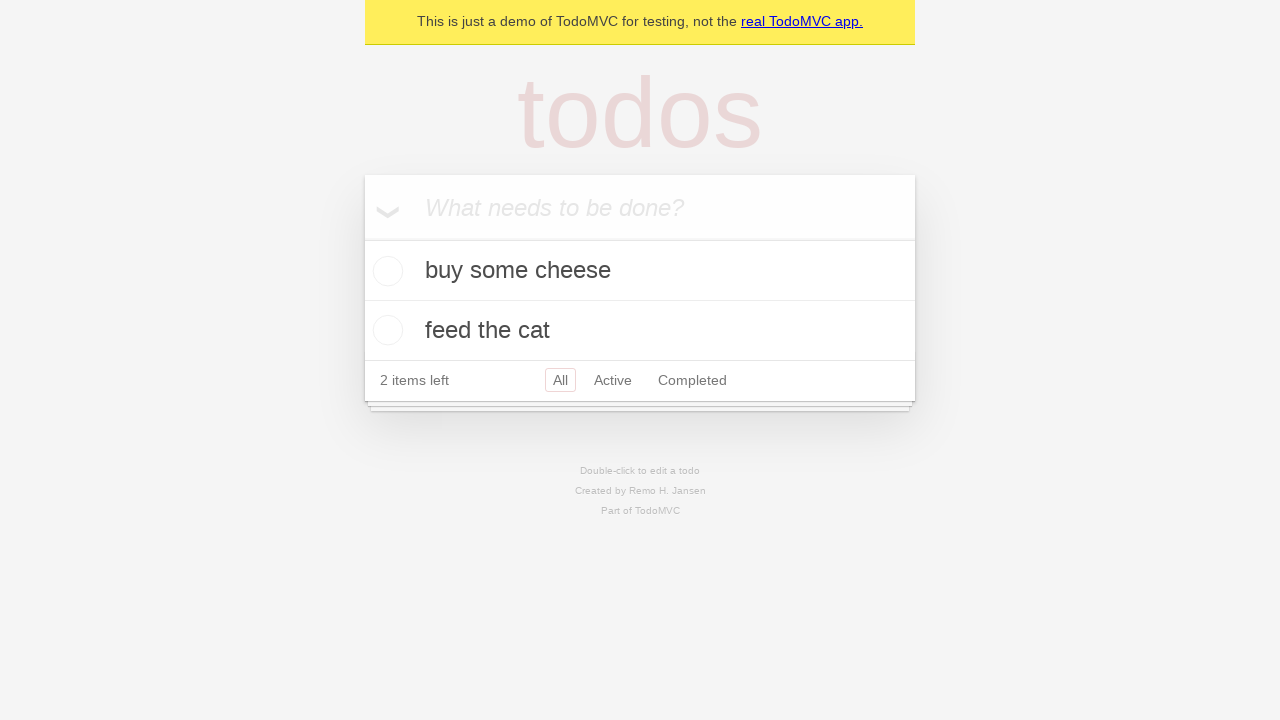